Tests that clicking the clear completed button removes completed items from the list.

Starting URL: https://demo.playwright.dev/todomvc

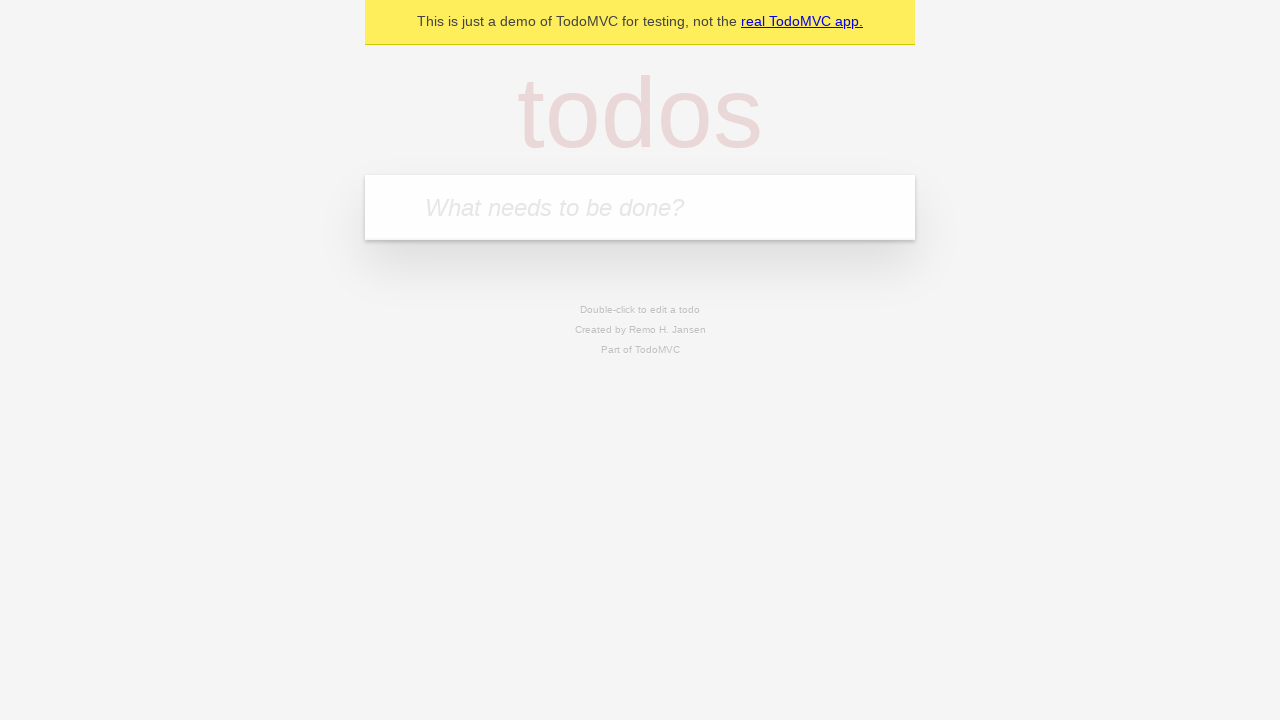

Filled new todo input with 'buy some cheese' on .new-todo
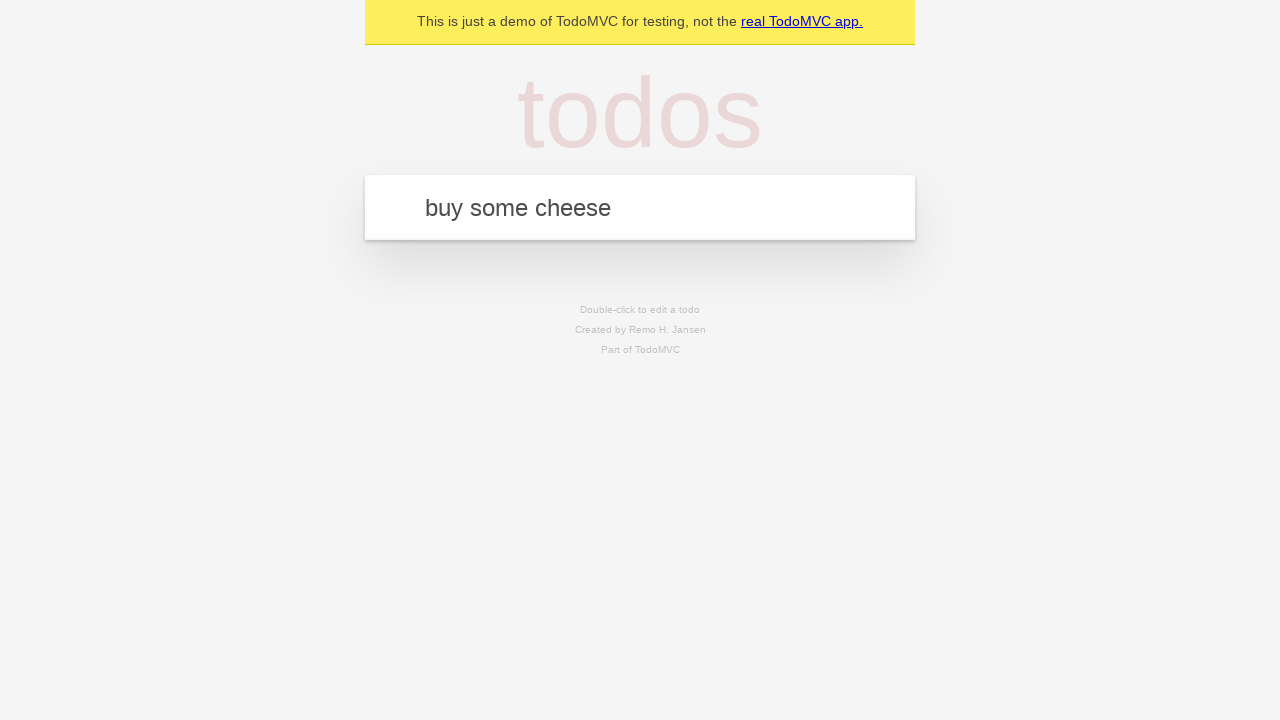

Pressed Enter to add first todo on .new-todo
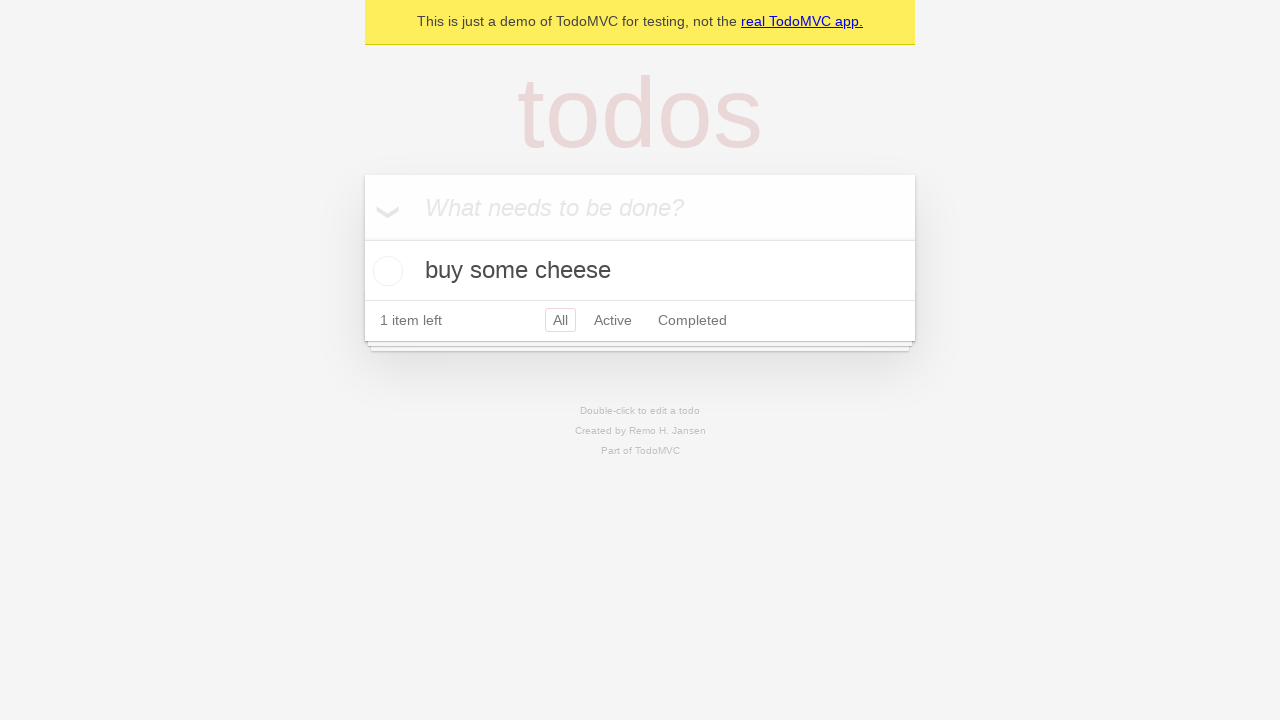

Filled new todo input with 'feed the cat' on .new-todo
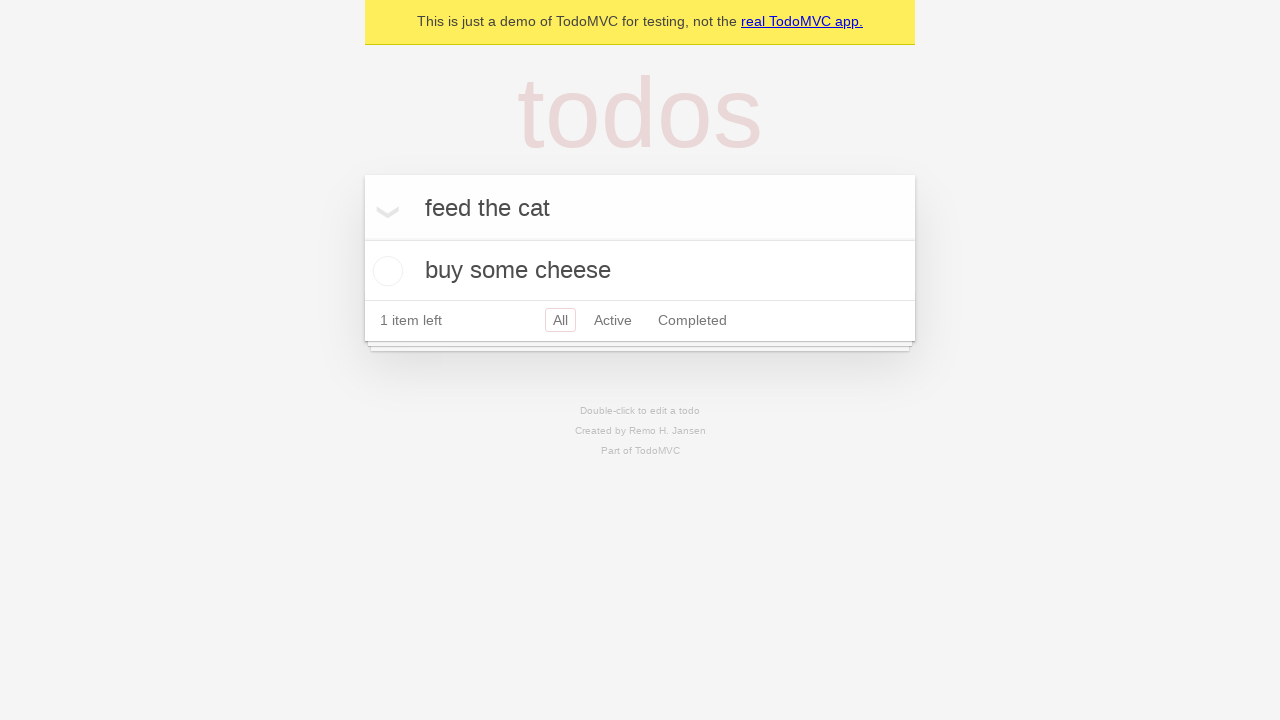

Pressed Enter to add second todo on .new-todo
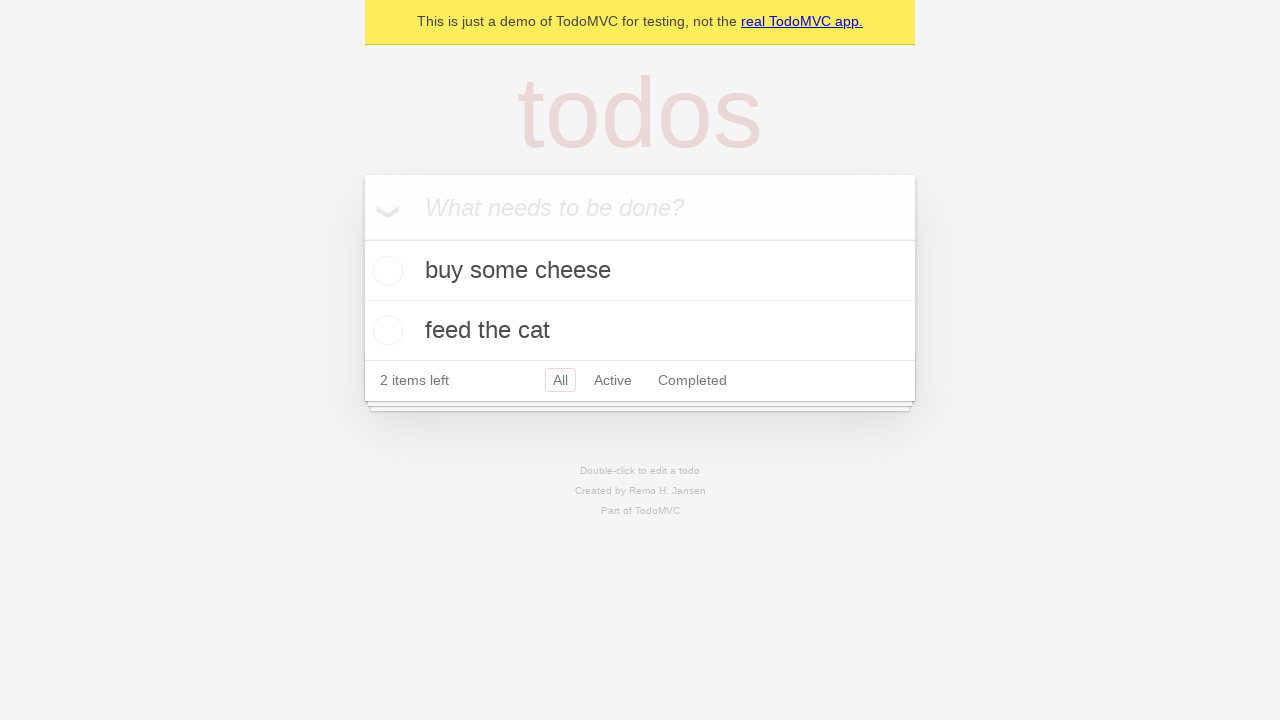

Filled new todo input with 'book a doctors appointment' on .new-todo
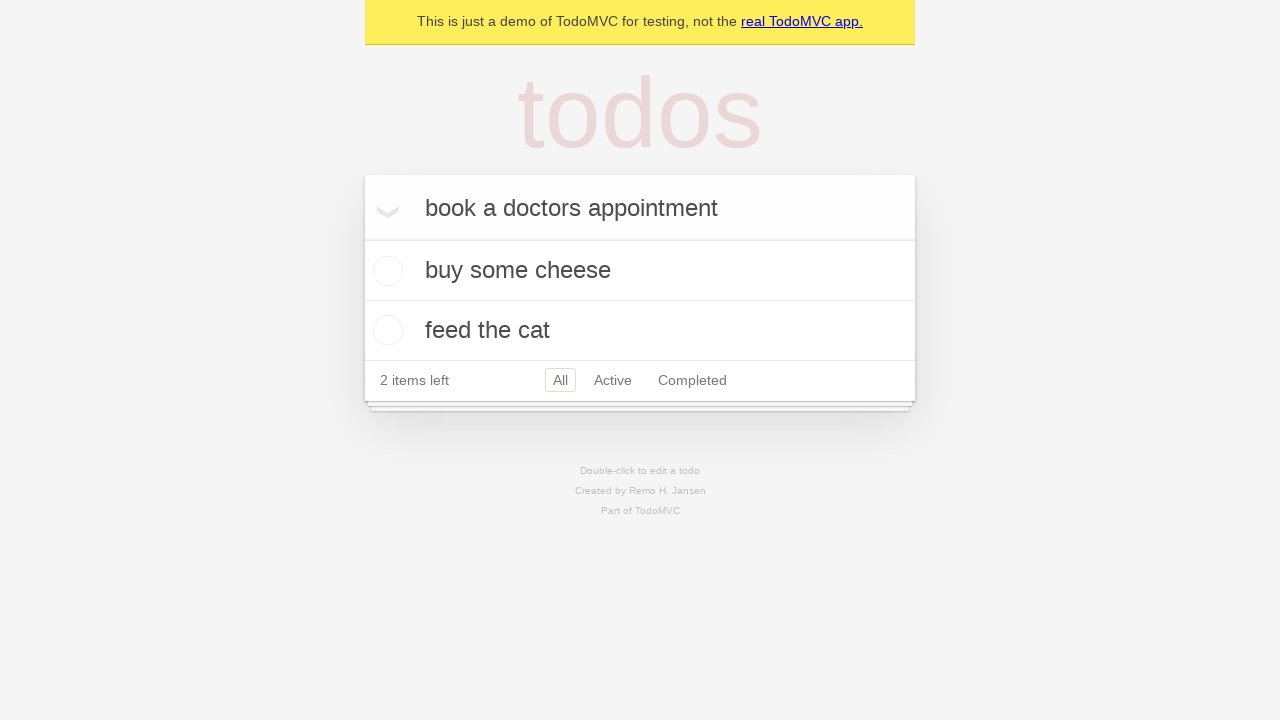

Pressed Enter to add third todo on .new-todo
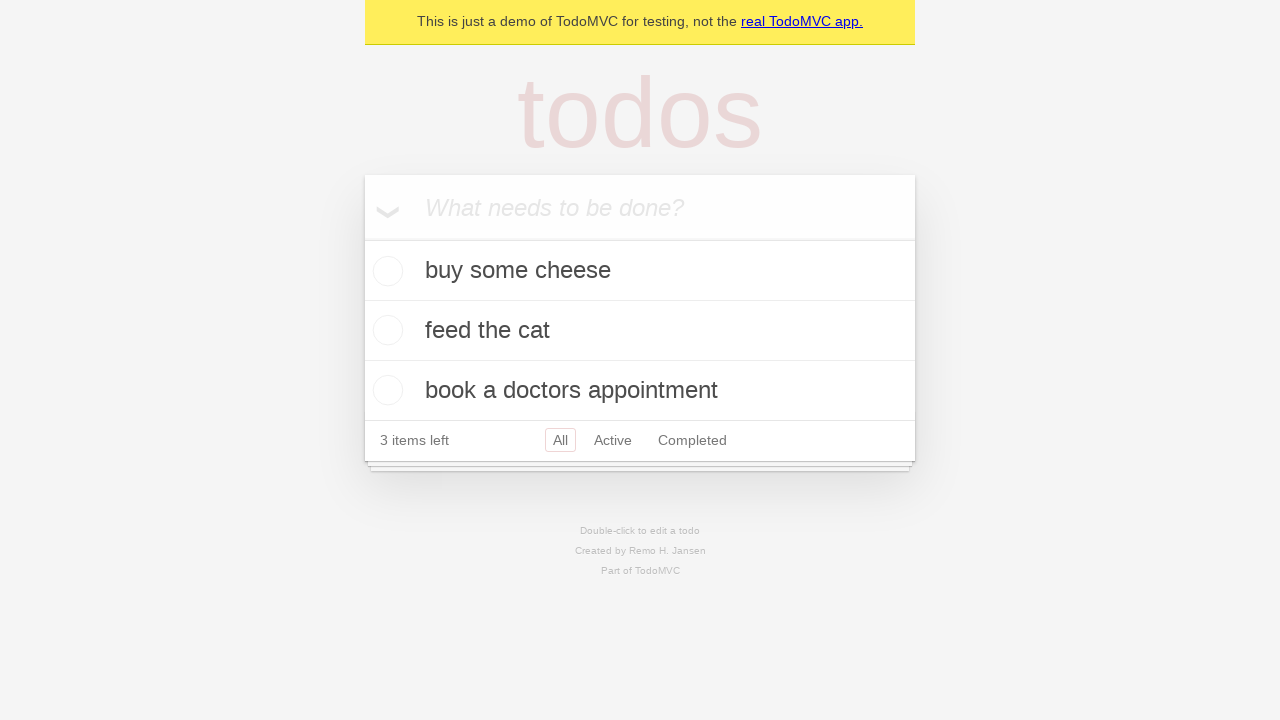

Waited for all three todos to be added to the list
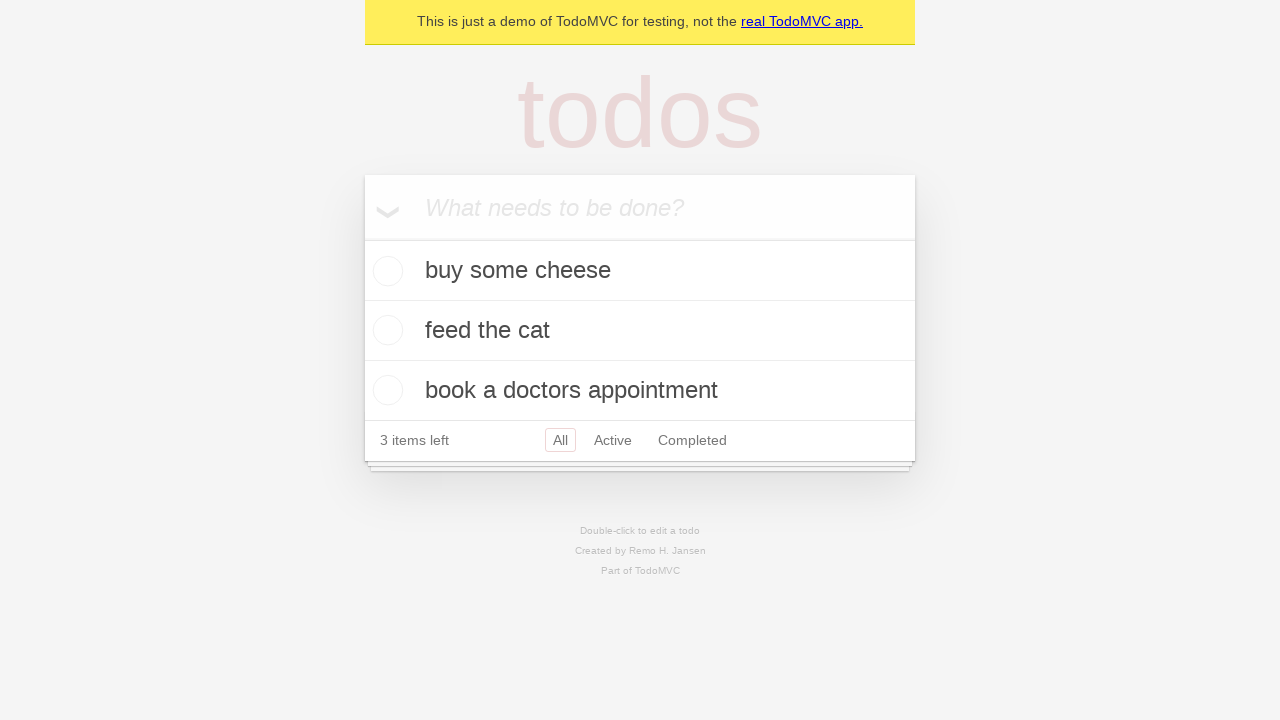

Located all todo items in the list
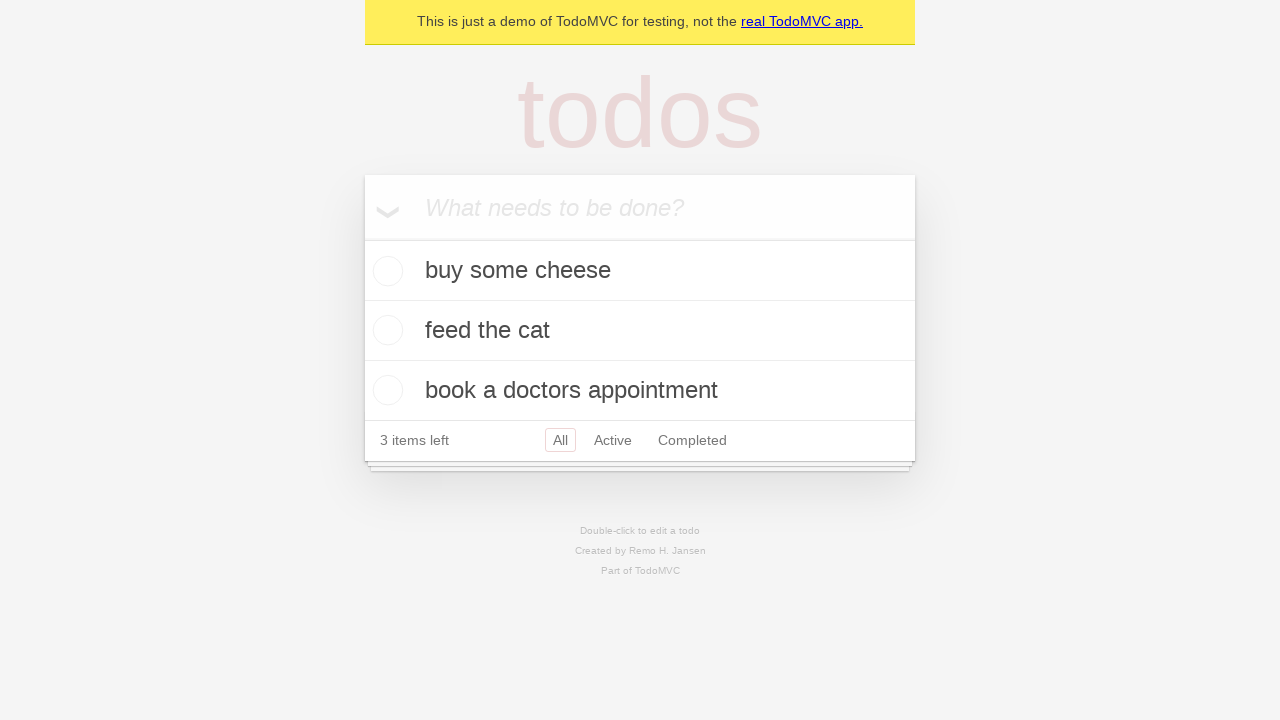

Marked second todo item as completed at (385, 330) on .todo-list li >> nth=1 >> .toggle
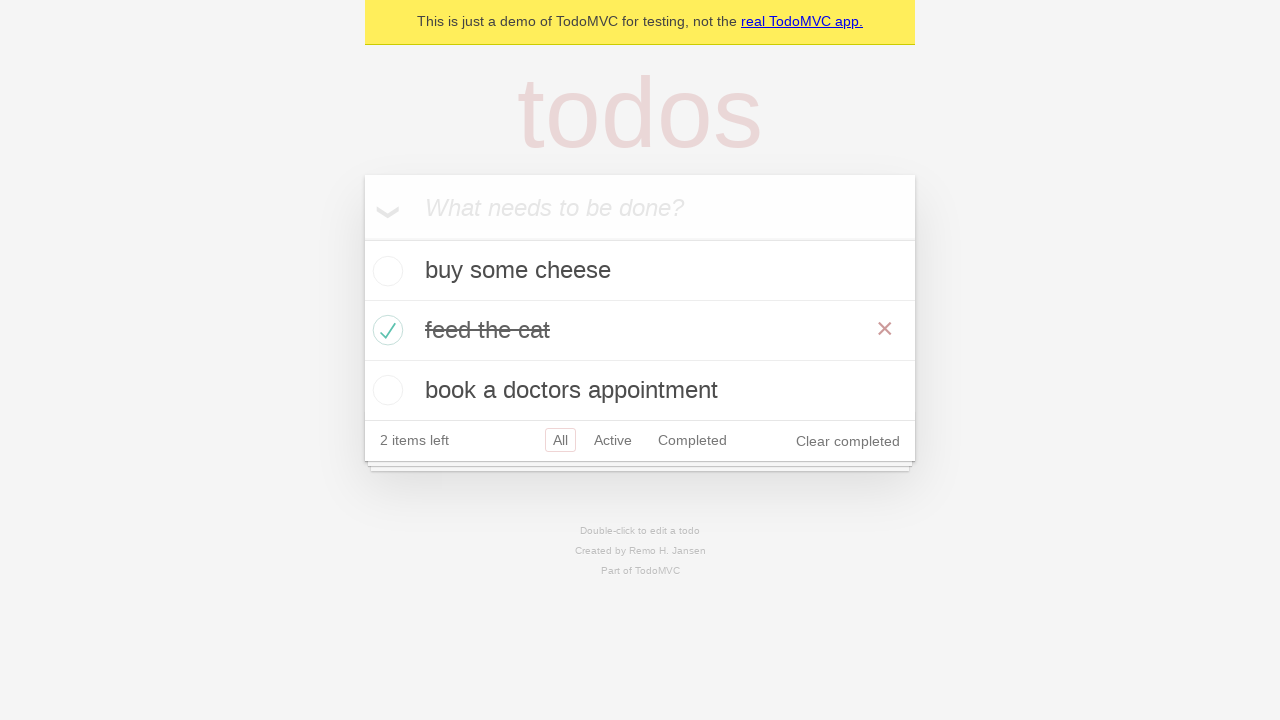

Clicked 'Clear completed' button to remove completed items at (848, 441) on .clear-completed
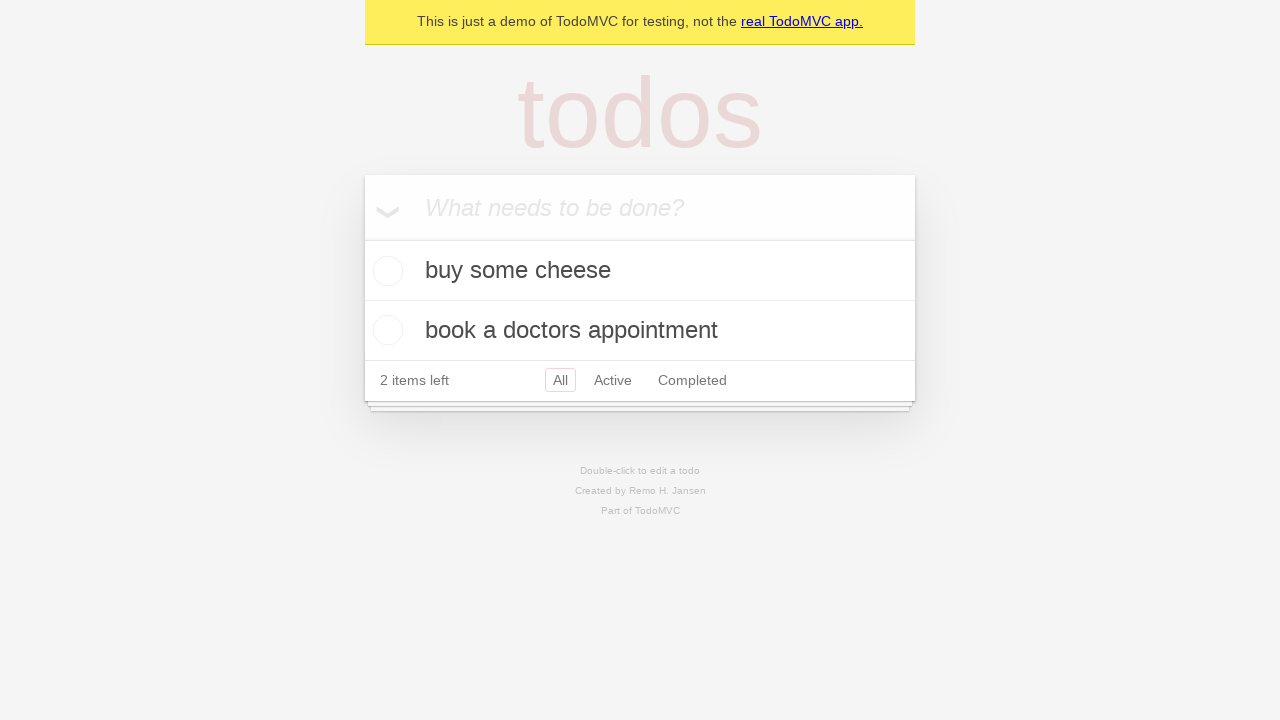

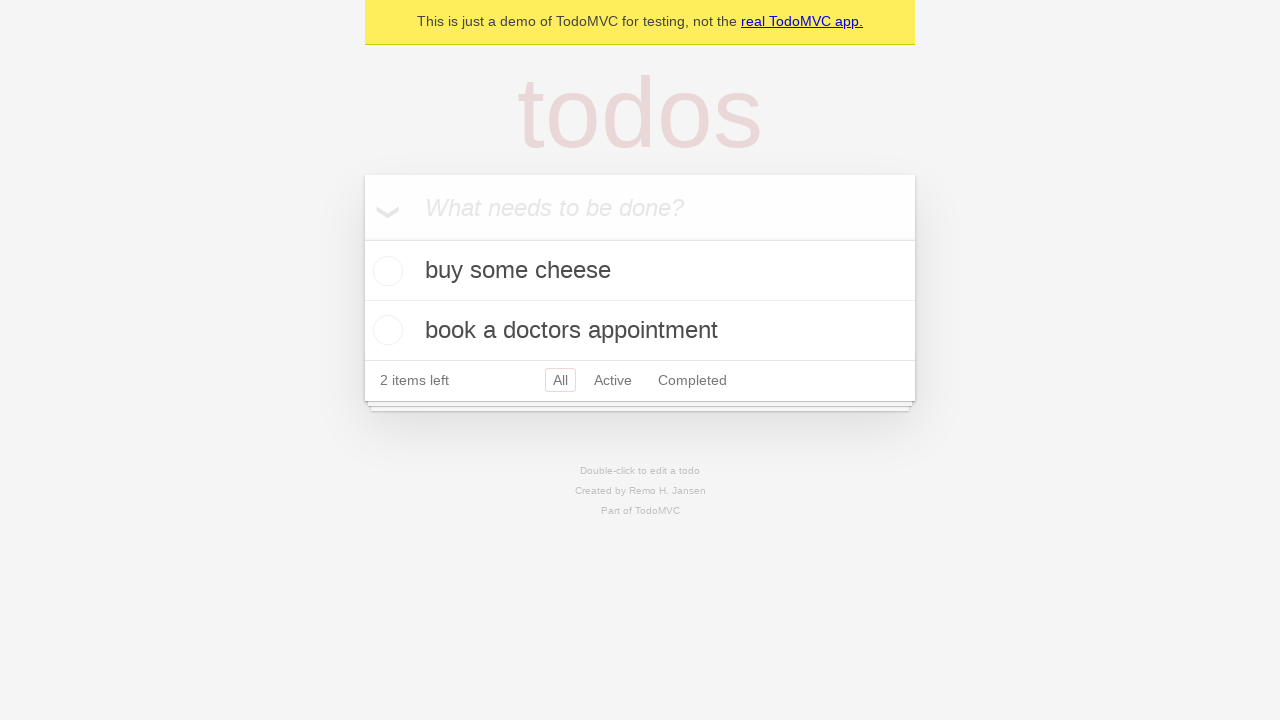